Tests iframe handling by switching to an iframe context, clicking a "Try it" button inside the iframe, and then switching back to the default content.

Starting URL: https://www.w3schools.com/jsref/tryit.asp?filename=tryjsref_submit_get

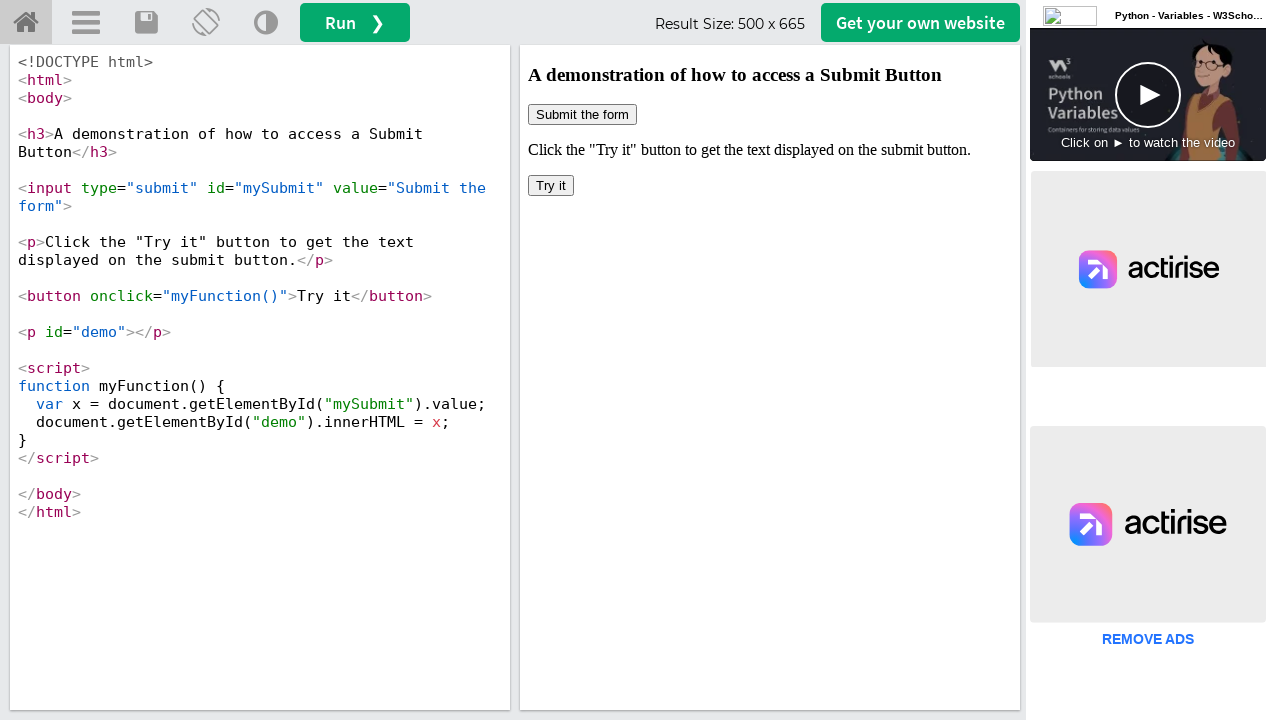

Located iframe element with id 'iframeResult'
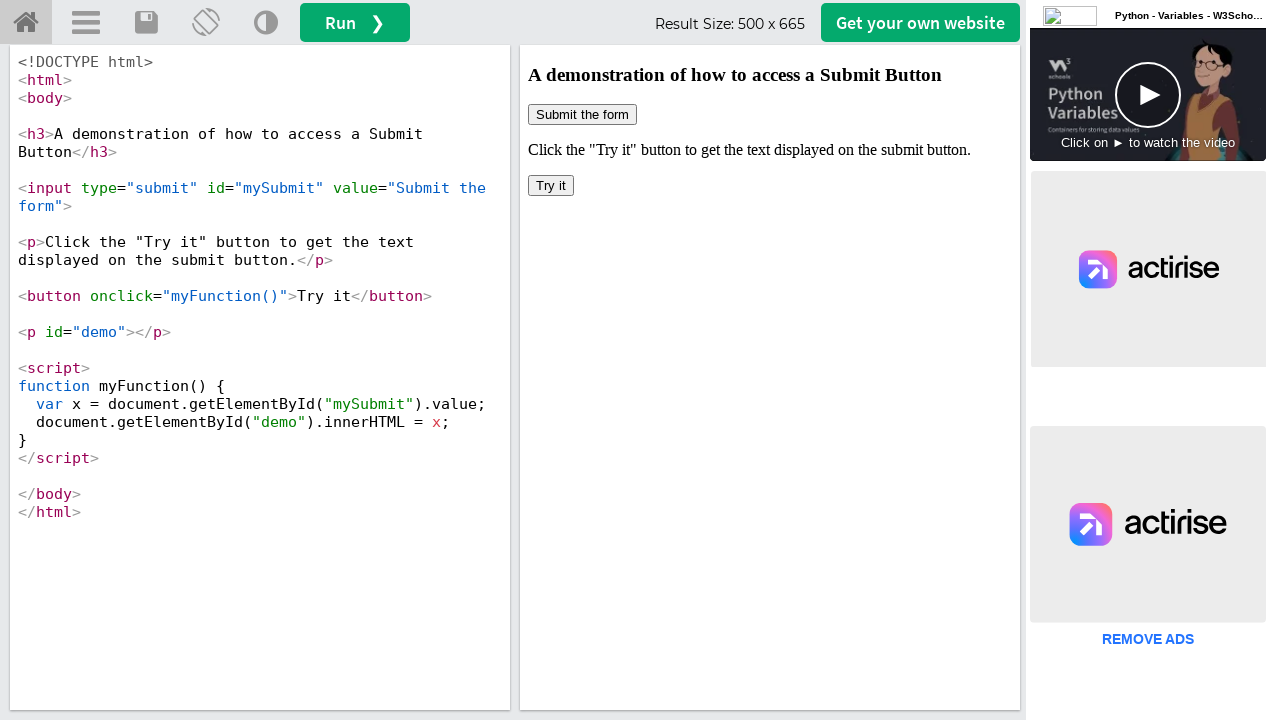

Clicked 'Try it' button inside the iframe at (551, 186) on #iframeResult >> internal:control=enter-frame >> xpath=//button[text()='Try it']
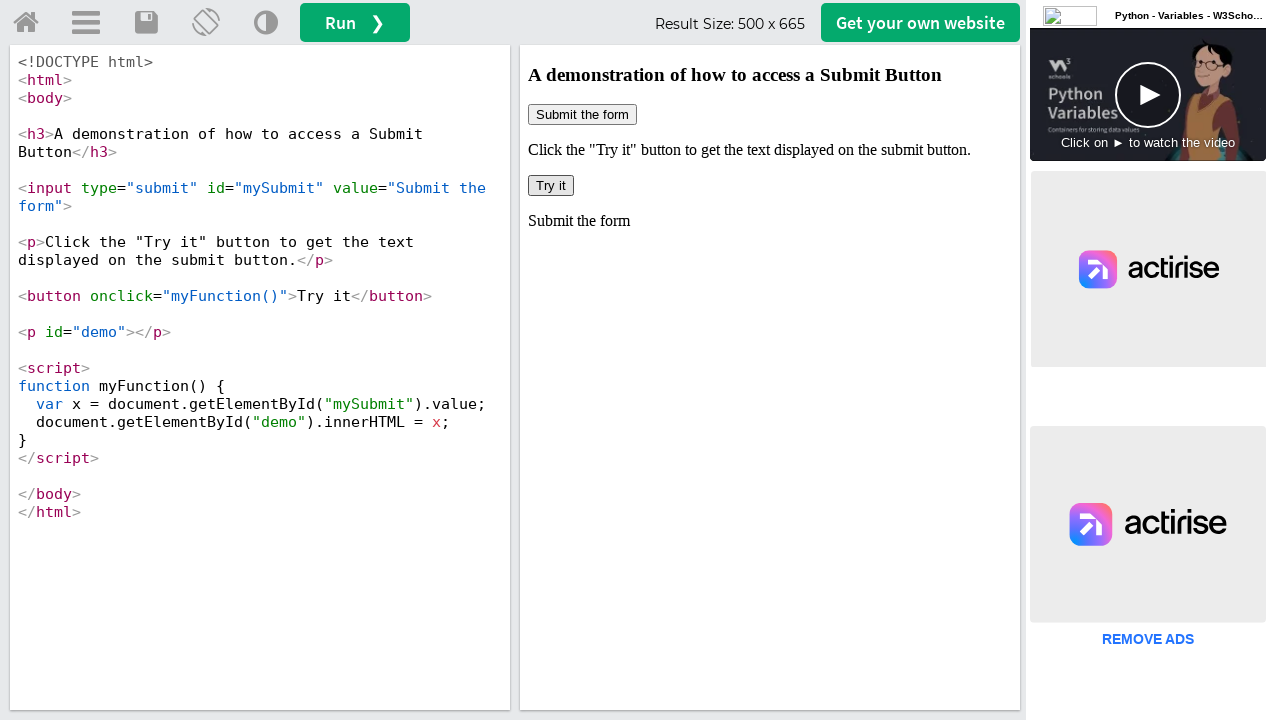

Waited 1000ms for action to complete
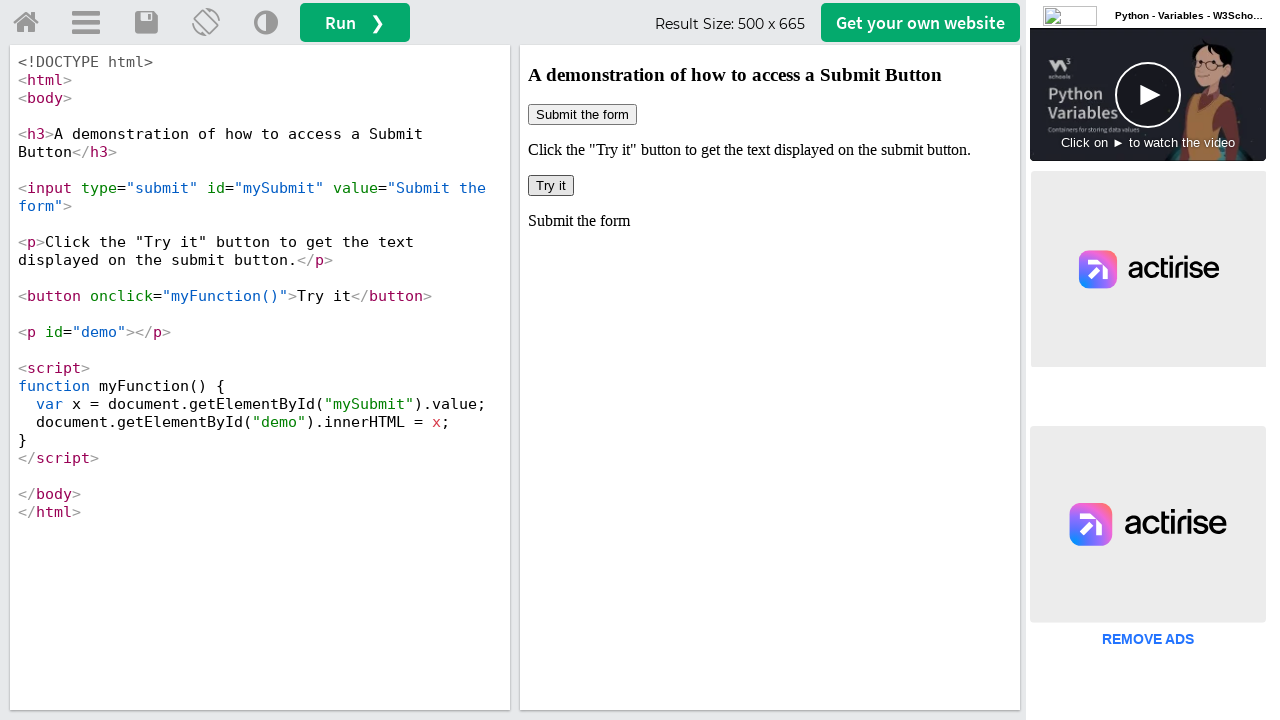

Located all iframe elements on the page
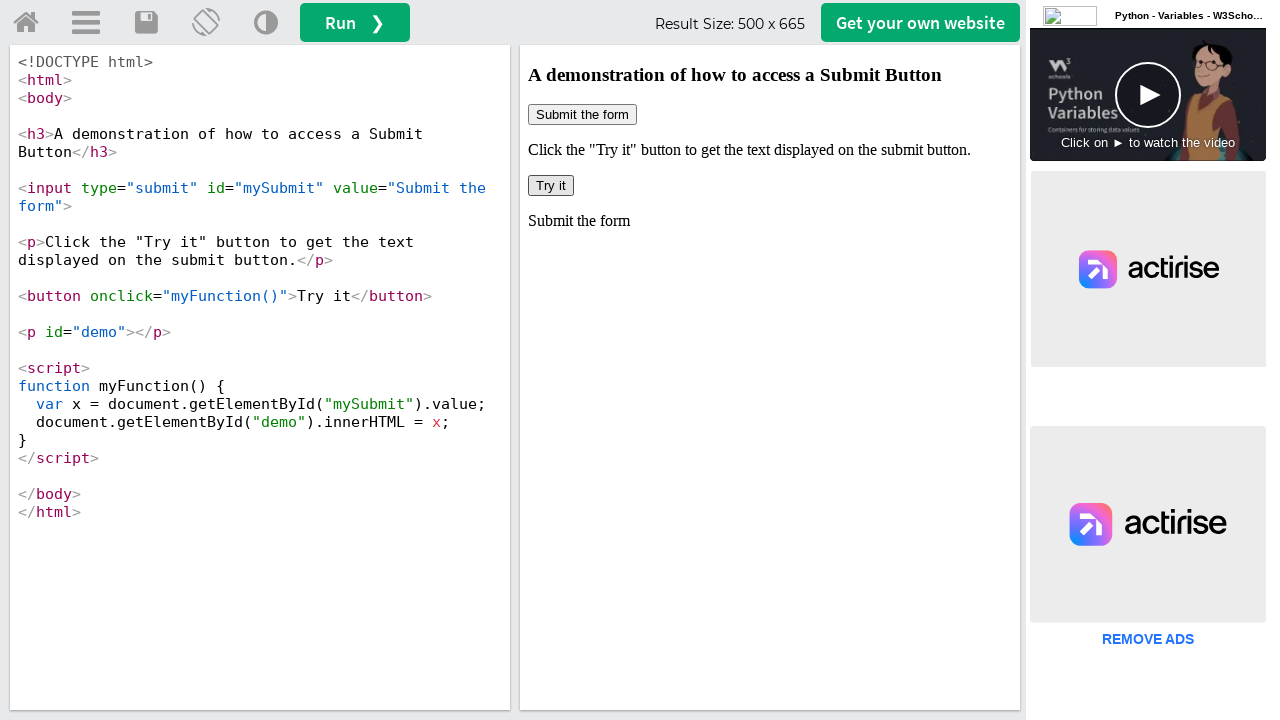

Counted 6 iframe(s) on the page
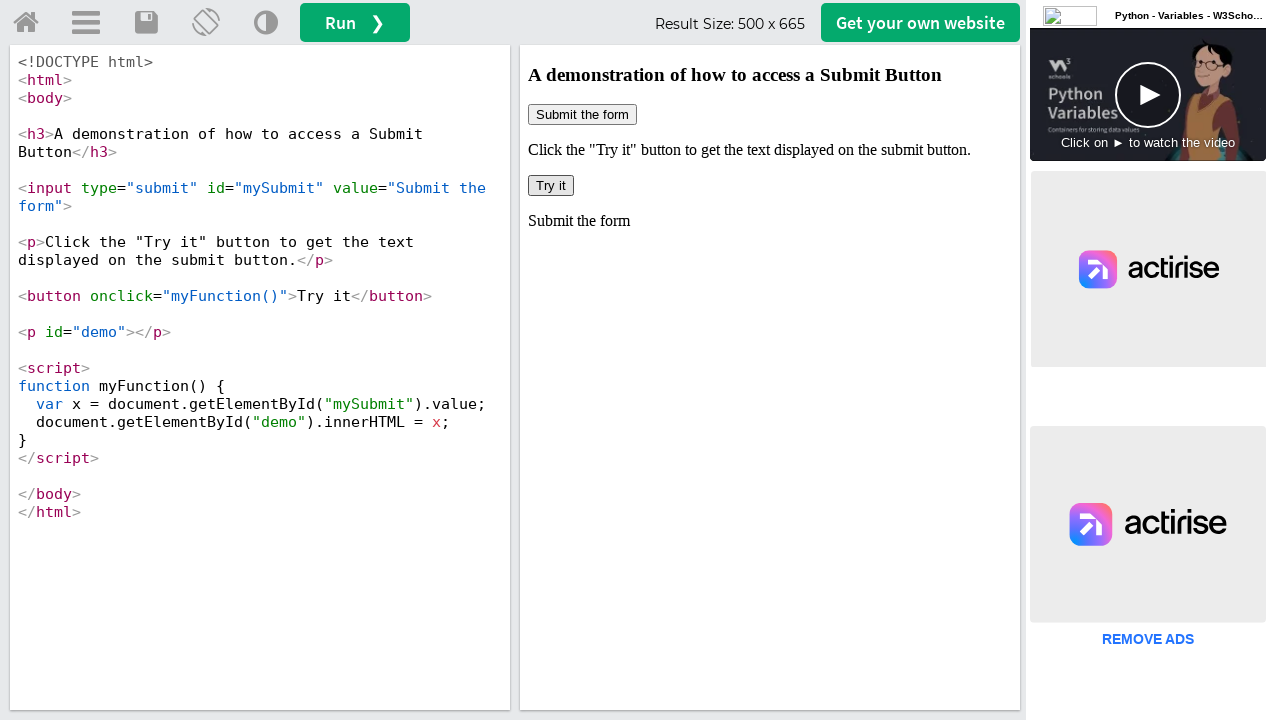

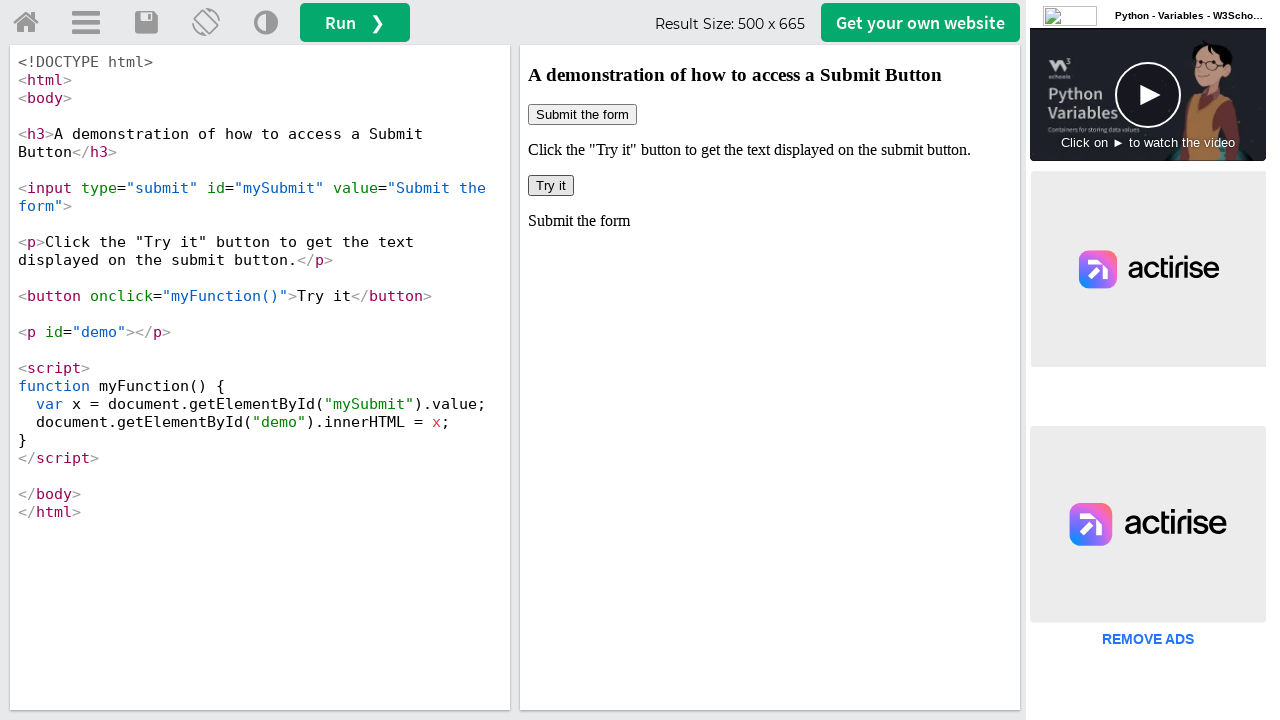